Navigates to the University of Florida A-Z website listing page and verifies that link elements are present on the page

Starting URL: https://www.ufl.edu/a-z-website-listing/

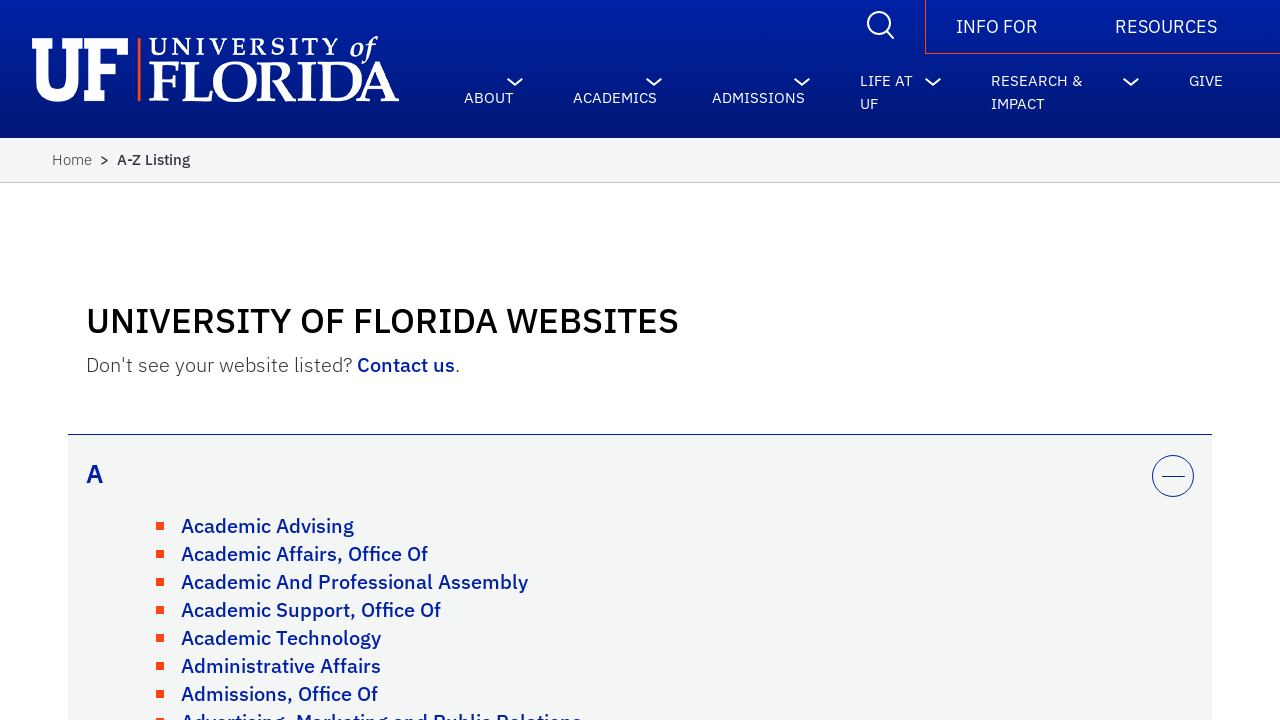

Navigated to University of Florida A-Z website listing page
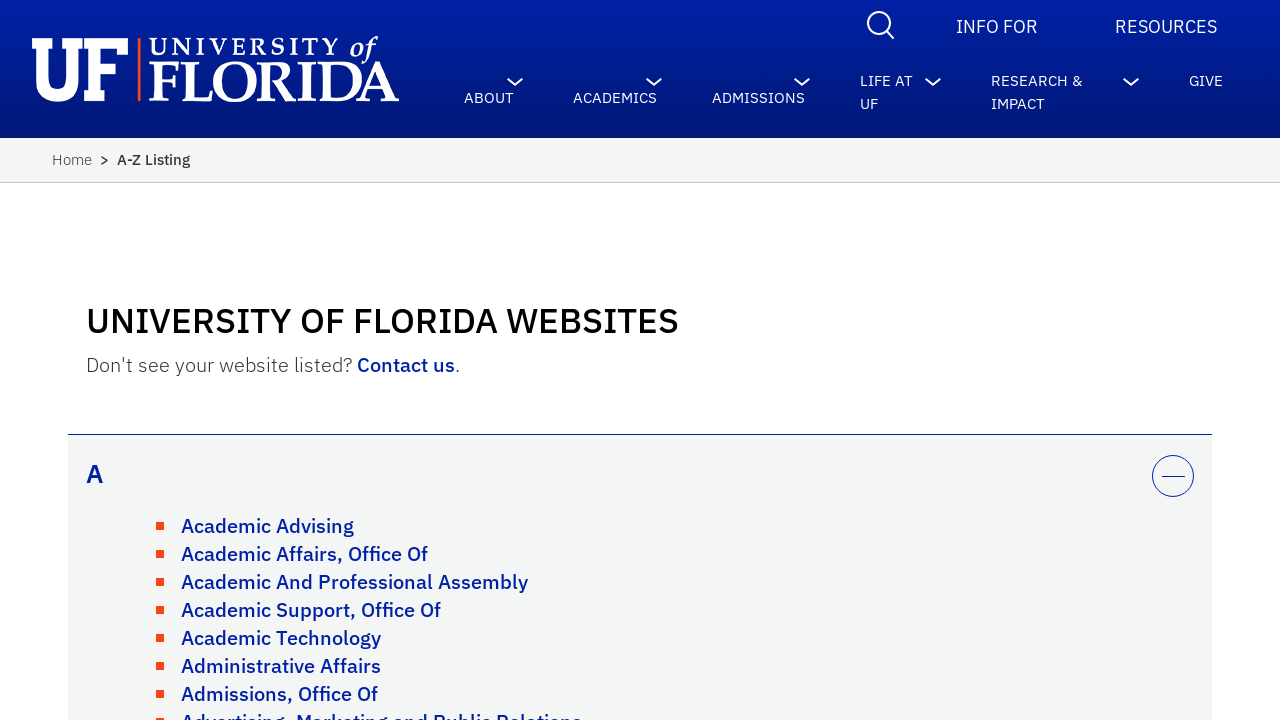

Link elements loaded on the page
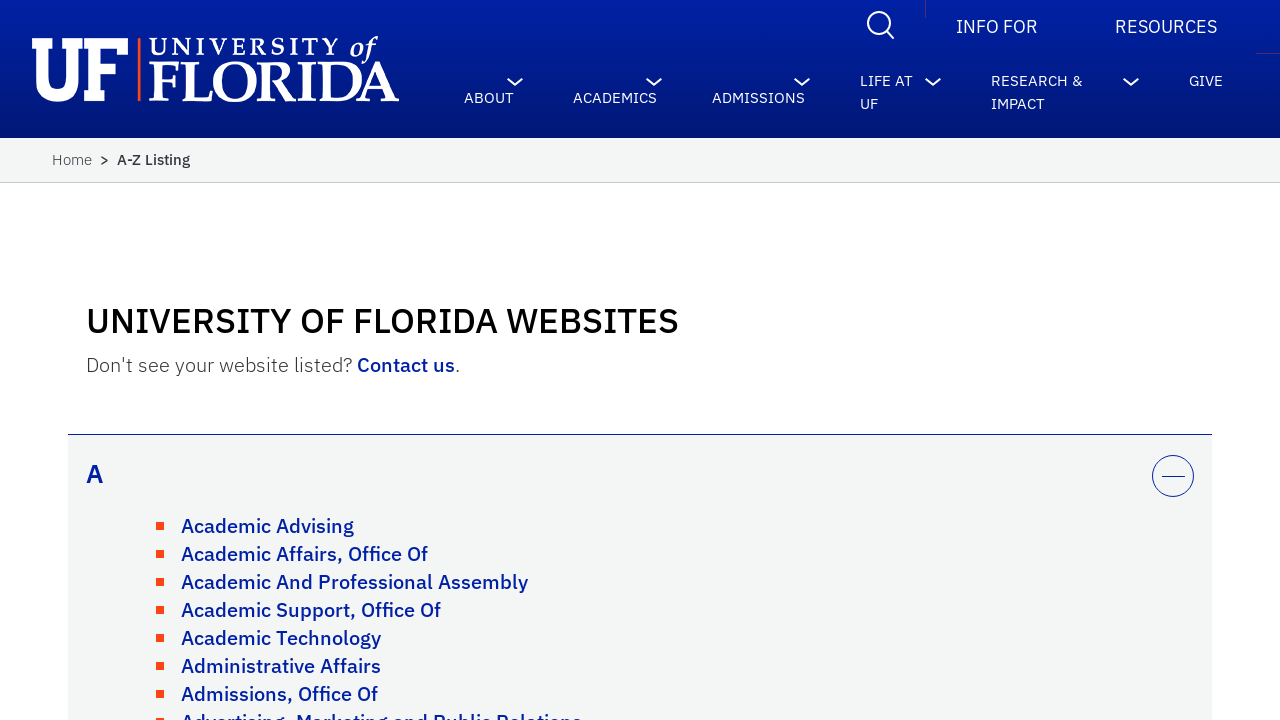

Verified admissions link is present on the page
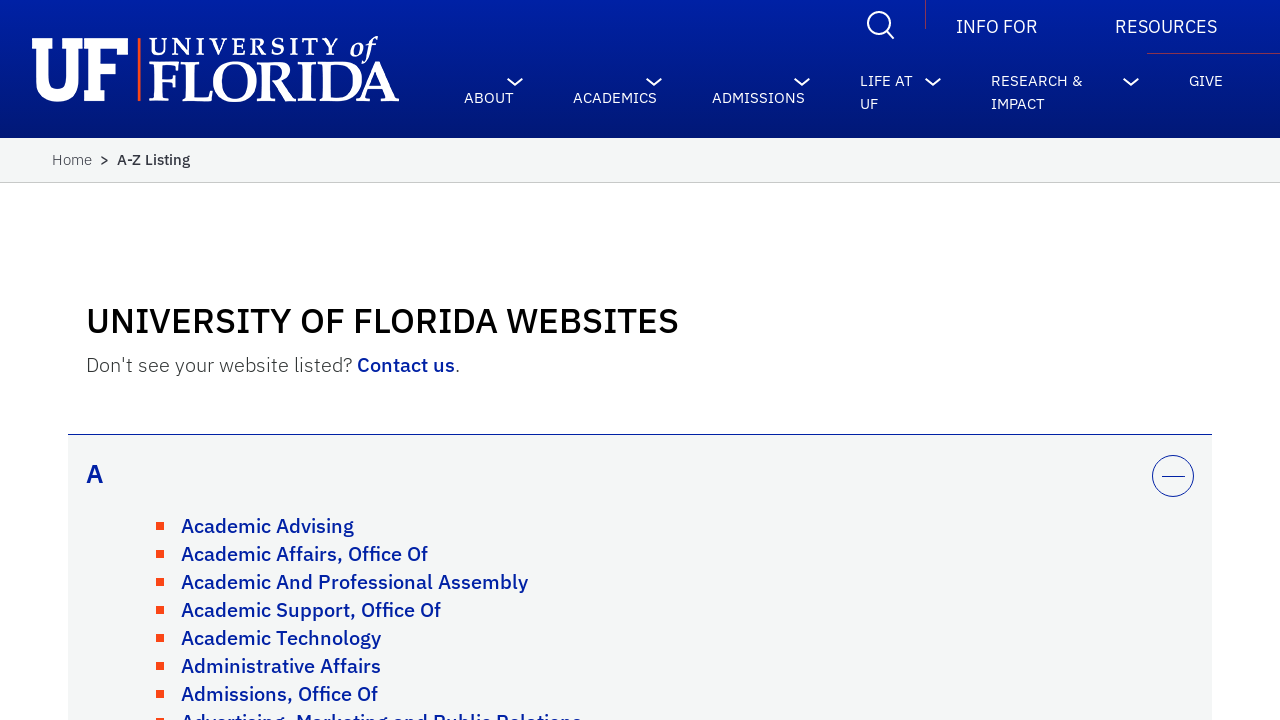

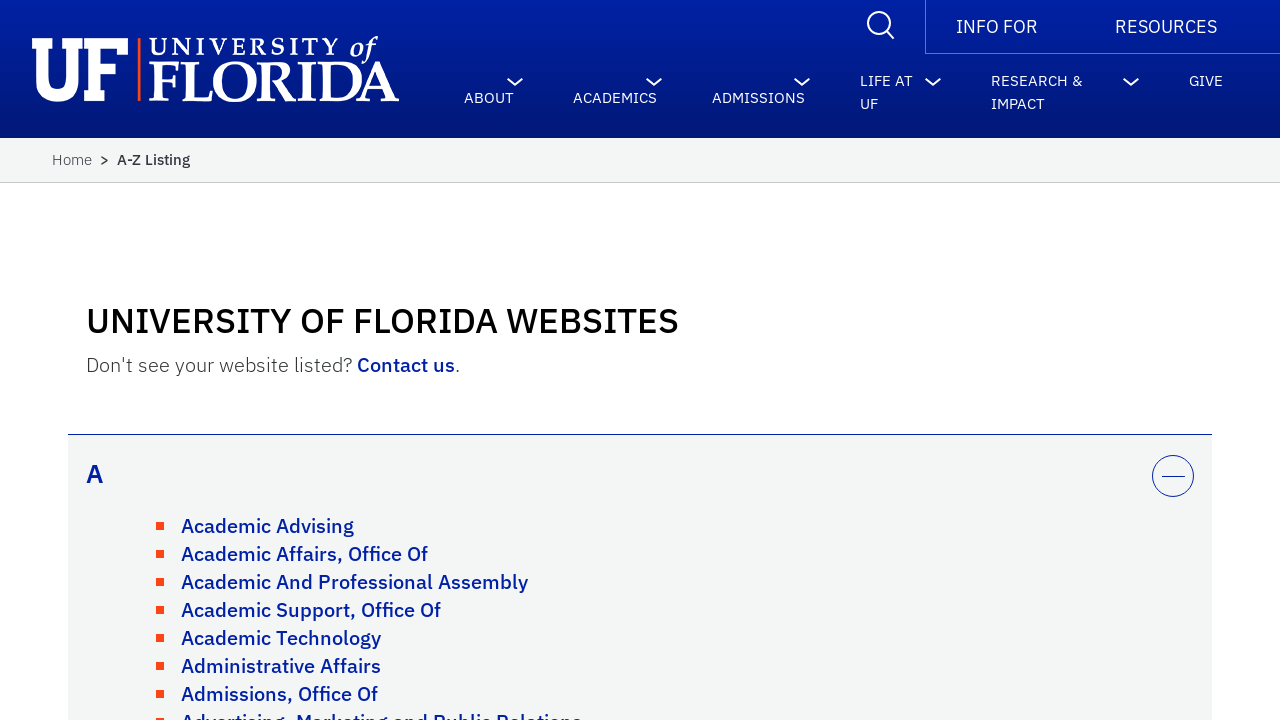